Navigates to the JavaScript Alerts page and verifies the page header

Starting URL: https://the-internet.herokuapp.com/

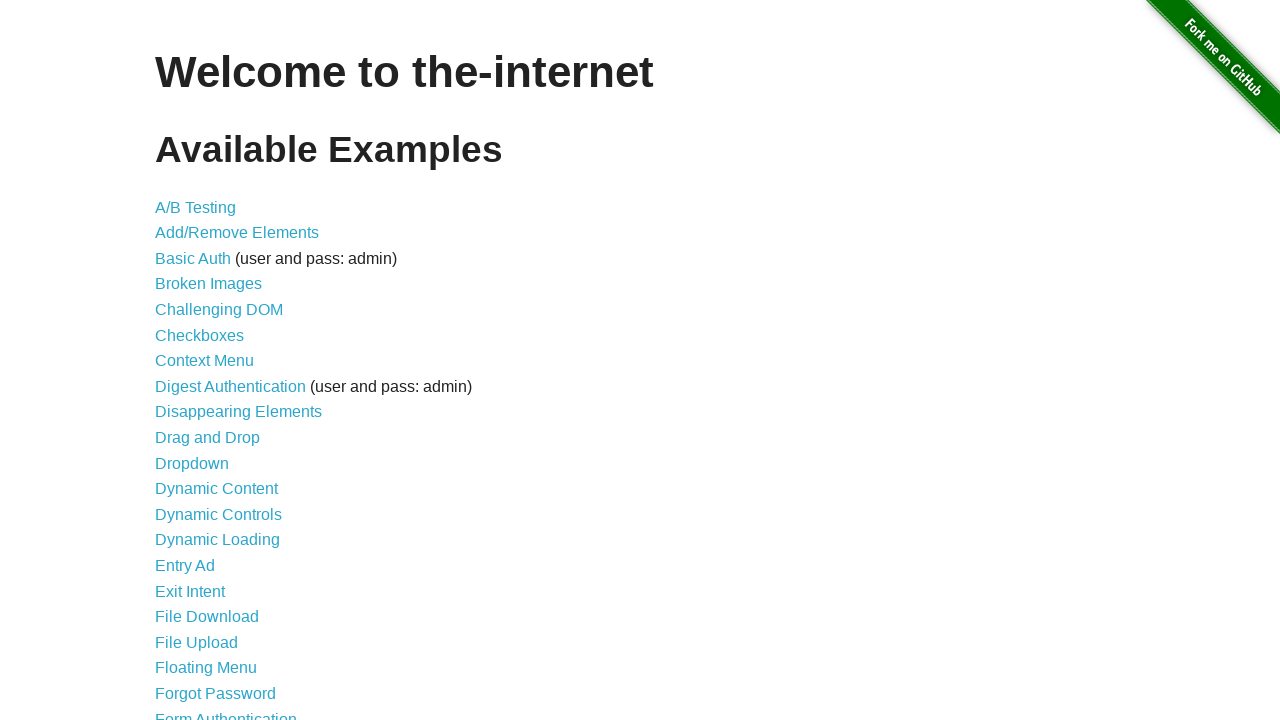

Navigated to The Internet homepage
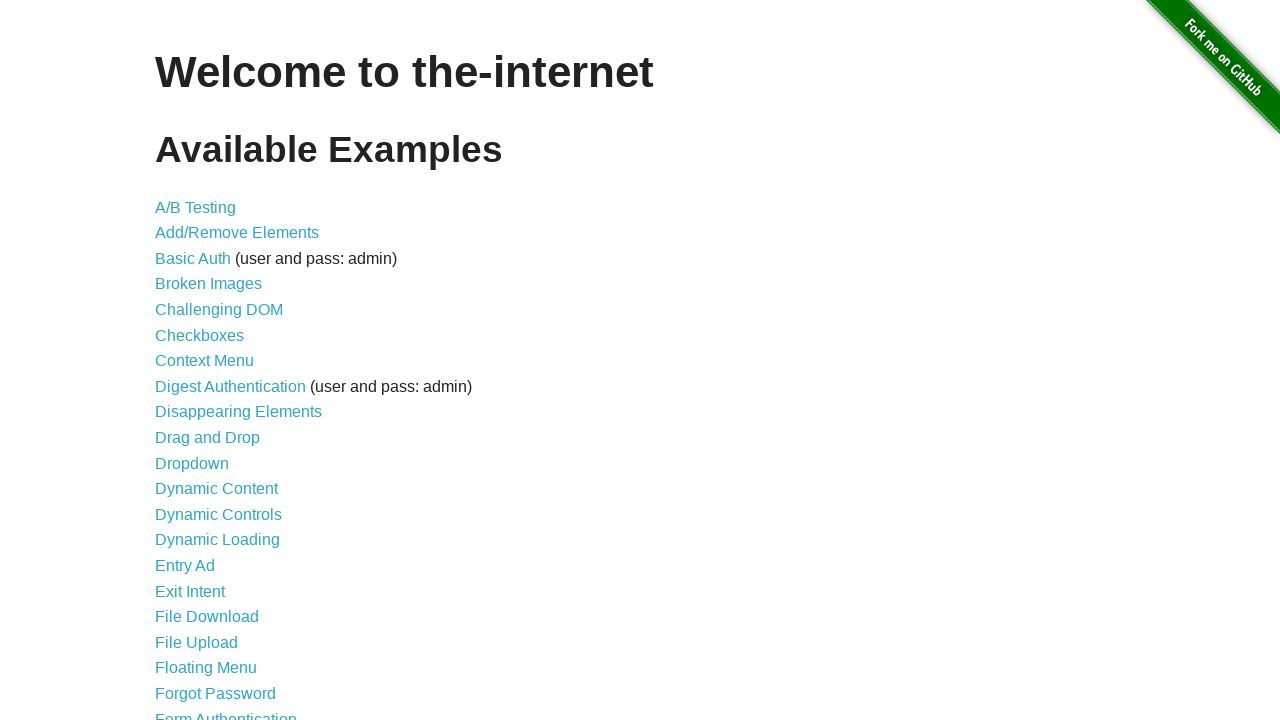

Clicked the JavaScript Alerts link at (214, 361) on a[href='/javascript_alerts']
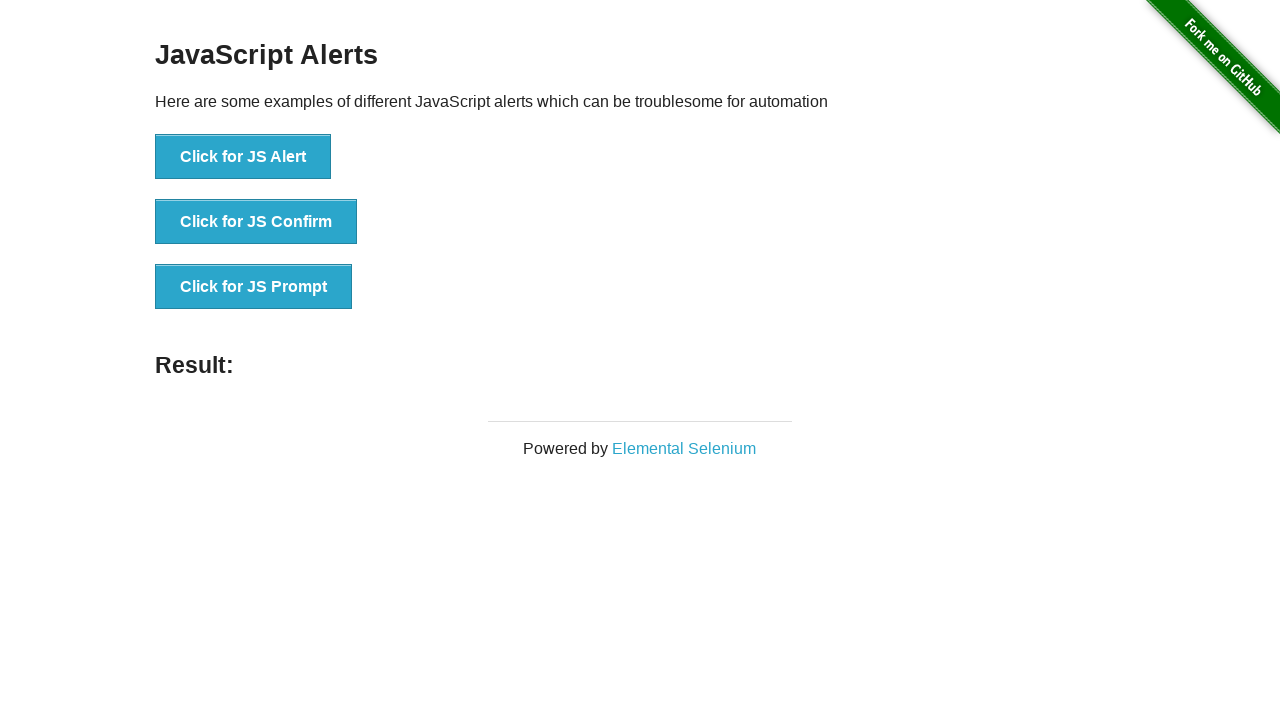

Page header loaded
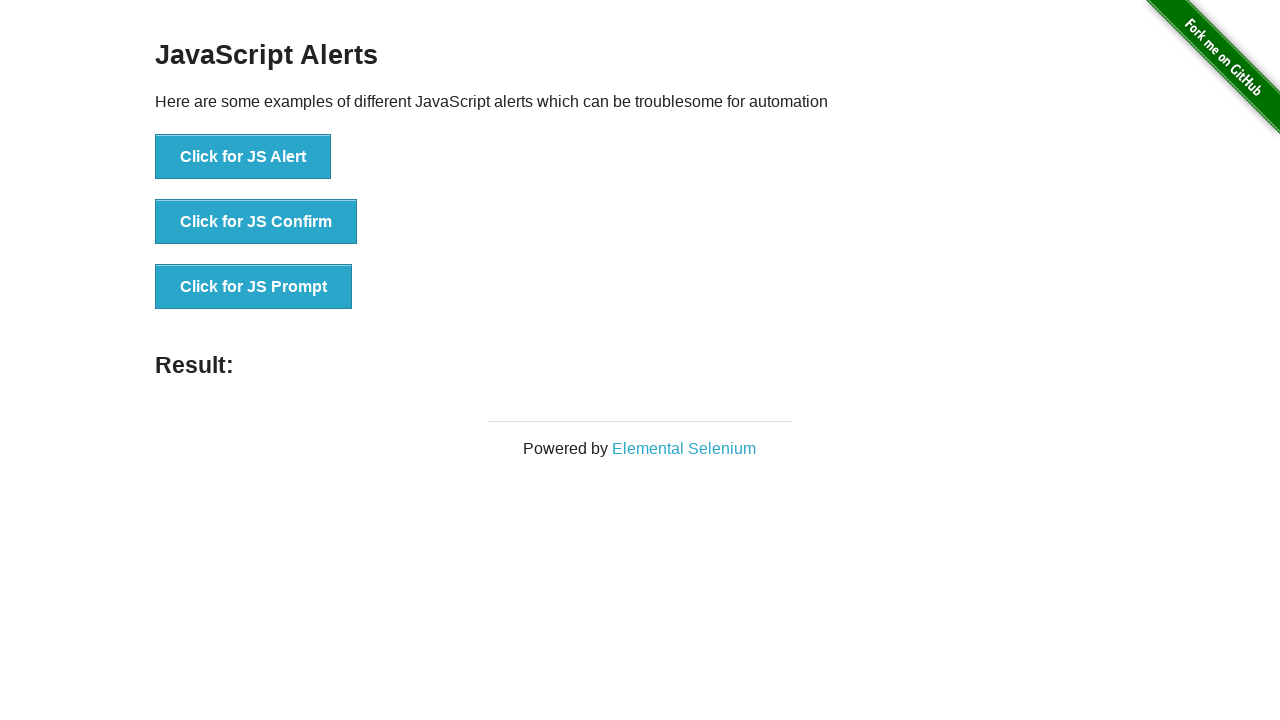

Retrieved header text: 'JavaScript Alerts'
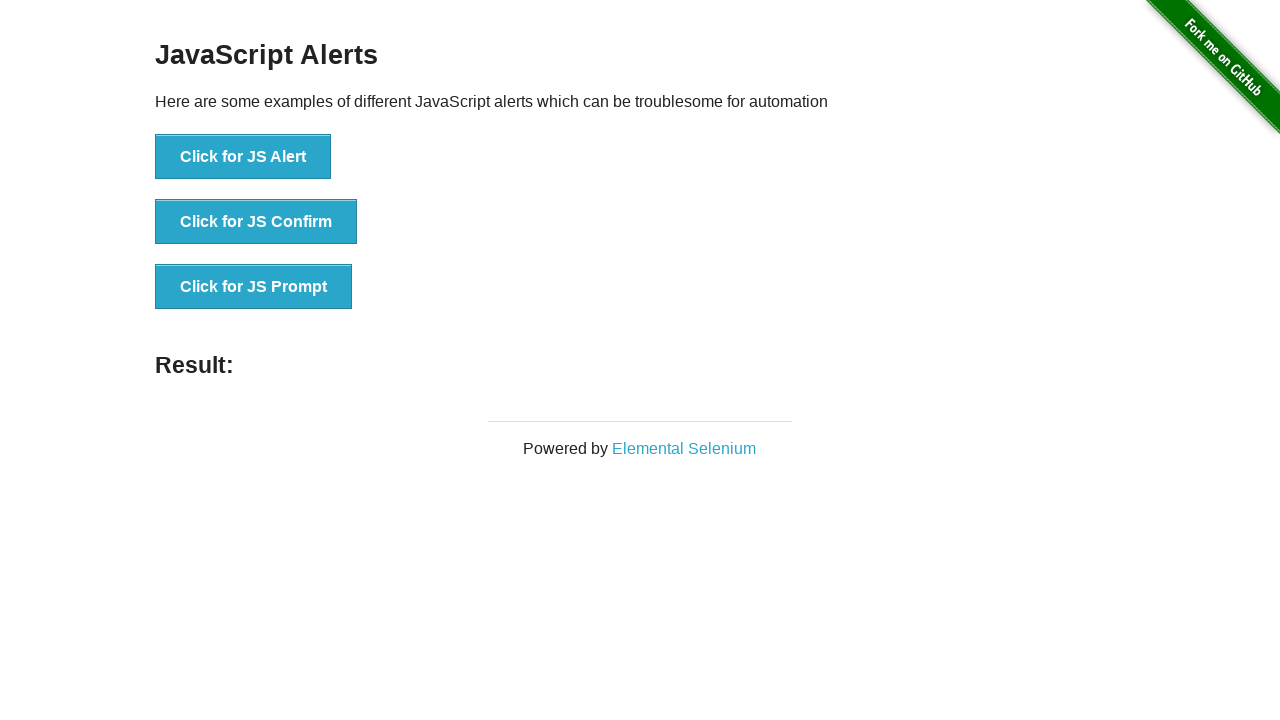

Verified page header contains 'JavaScript Alerts'
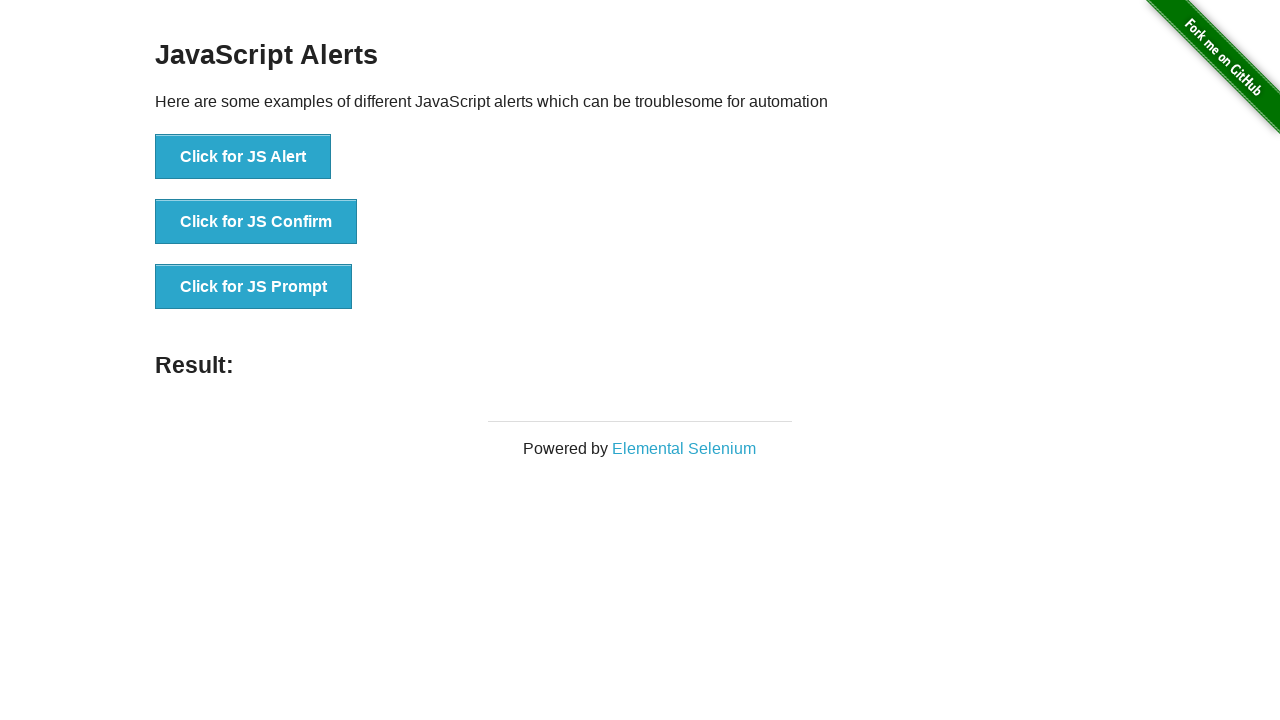

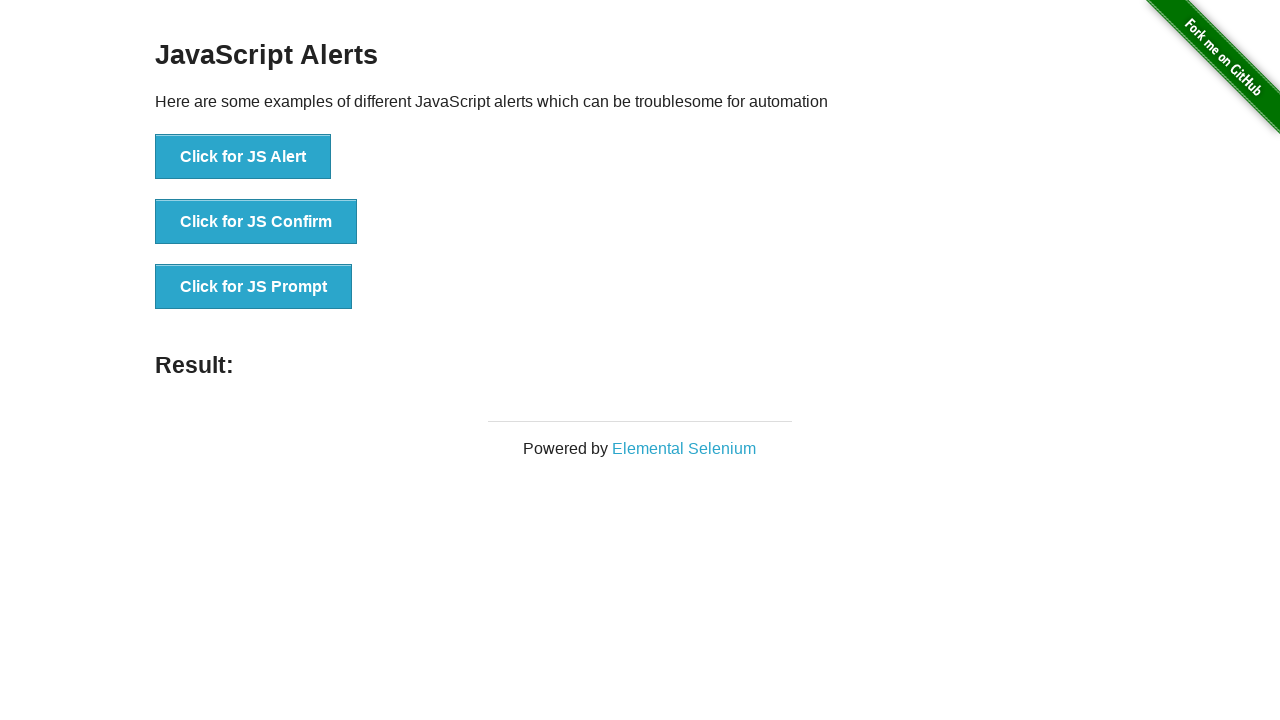